Navigates from YouTube to a DemoQA select menu page and locates a dropdown element to get its coordinates

Starting URL: https://www.youtube.com/

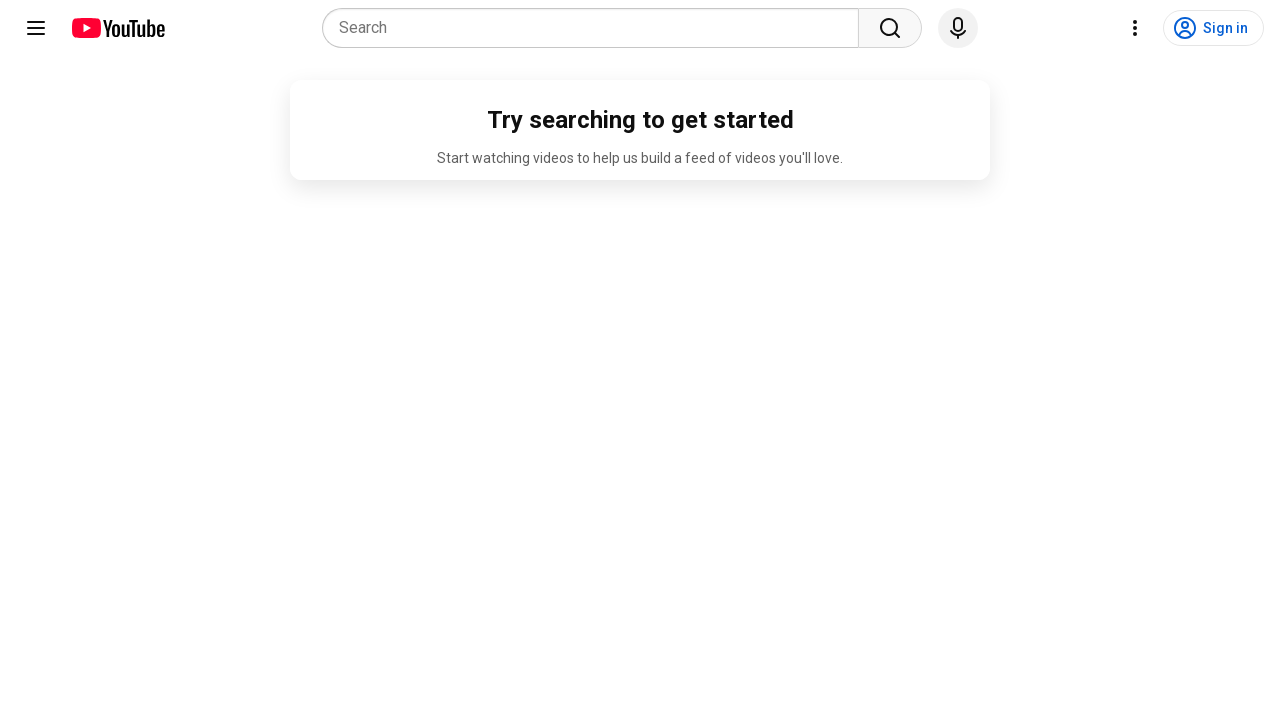

Navigated to DemoQA select menu page
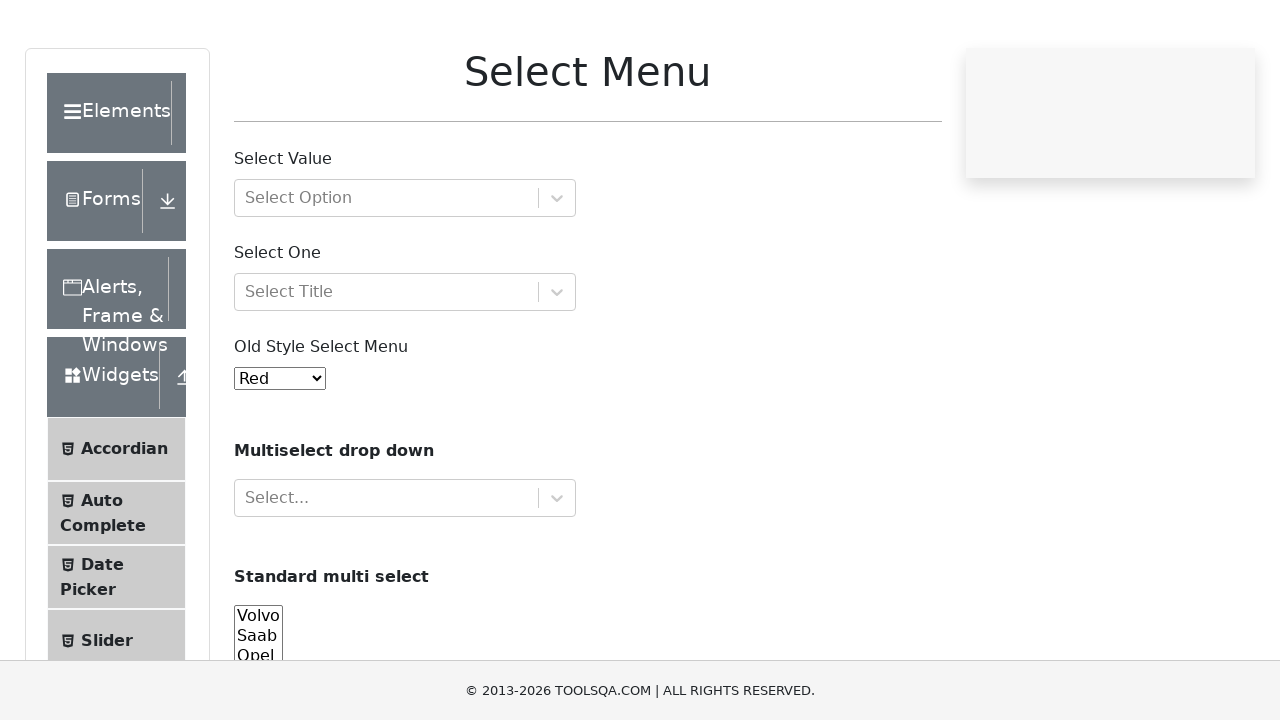

Select menu element #oldSelectMenu is visible
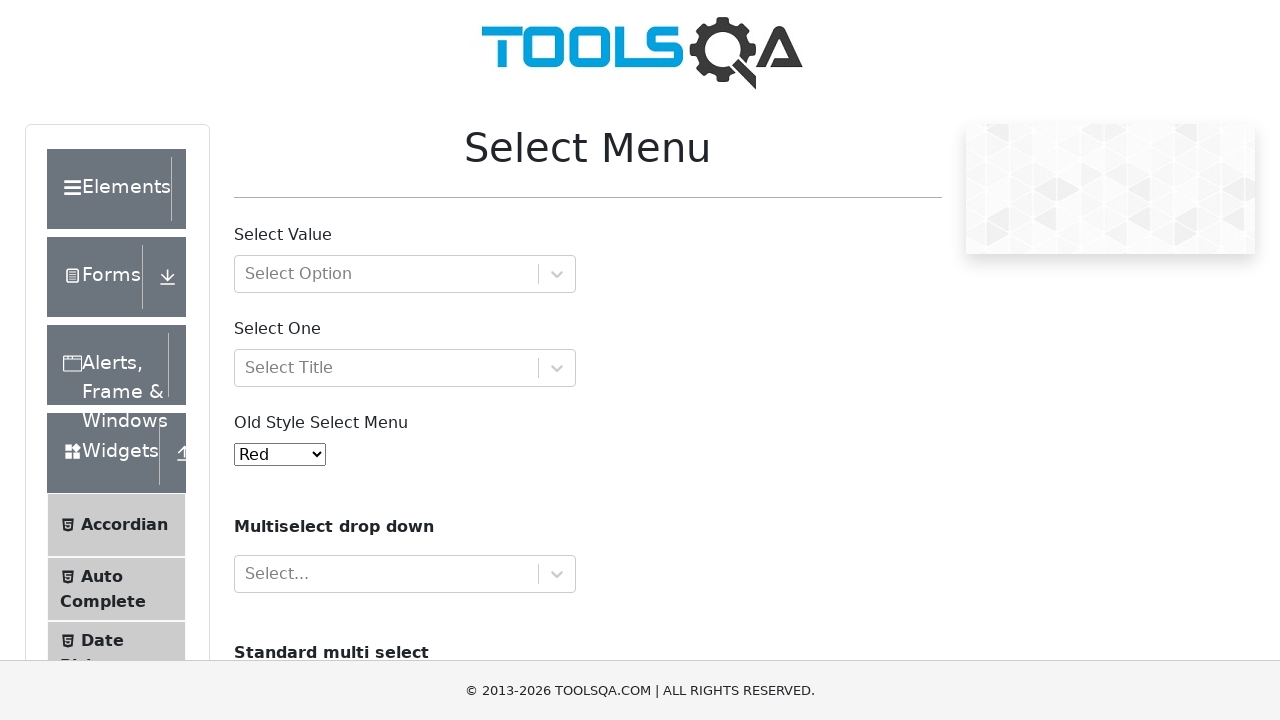

Retrieved bounding box of select menu element
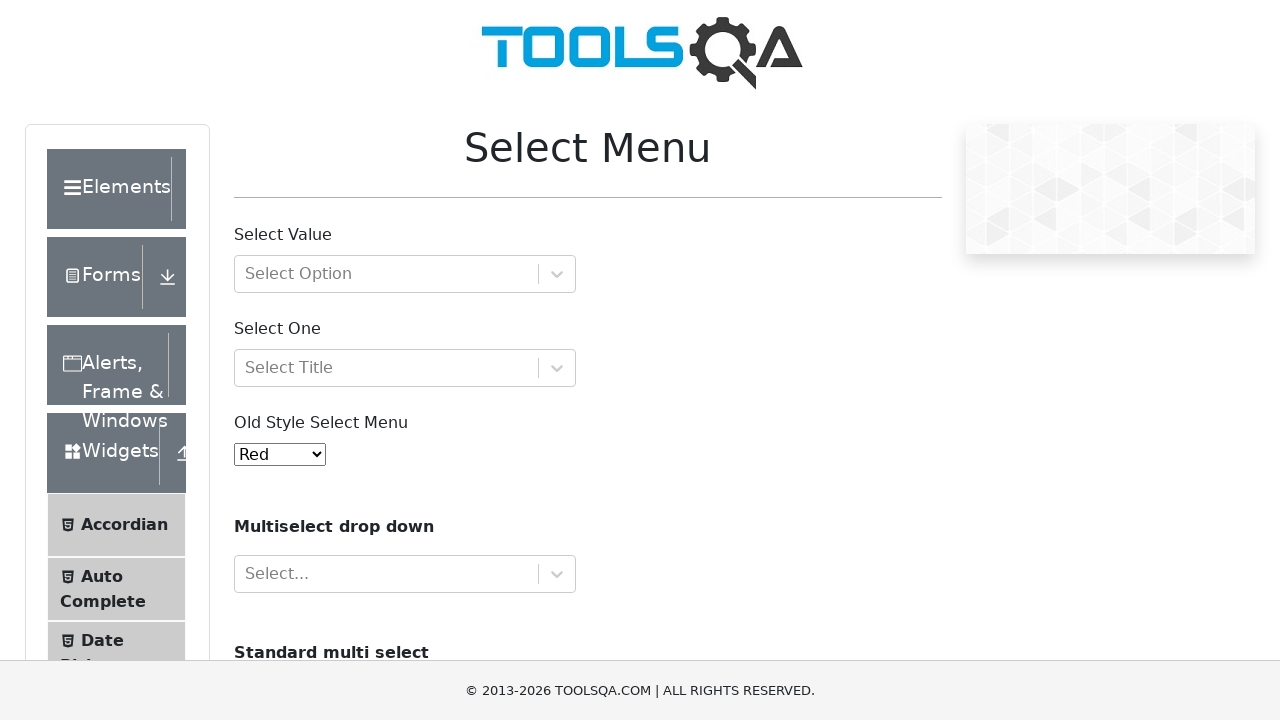

Found select menu coordinates: X=233.859375, Y=443
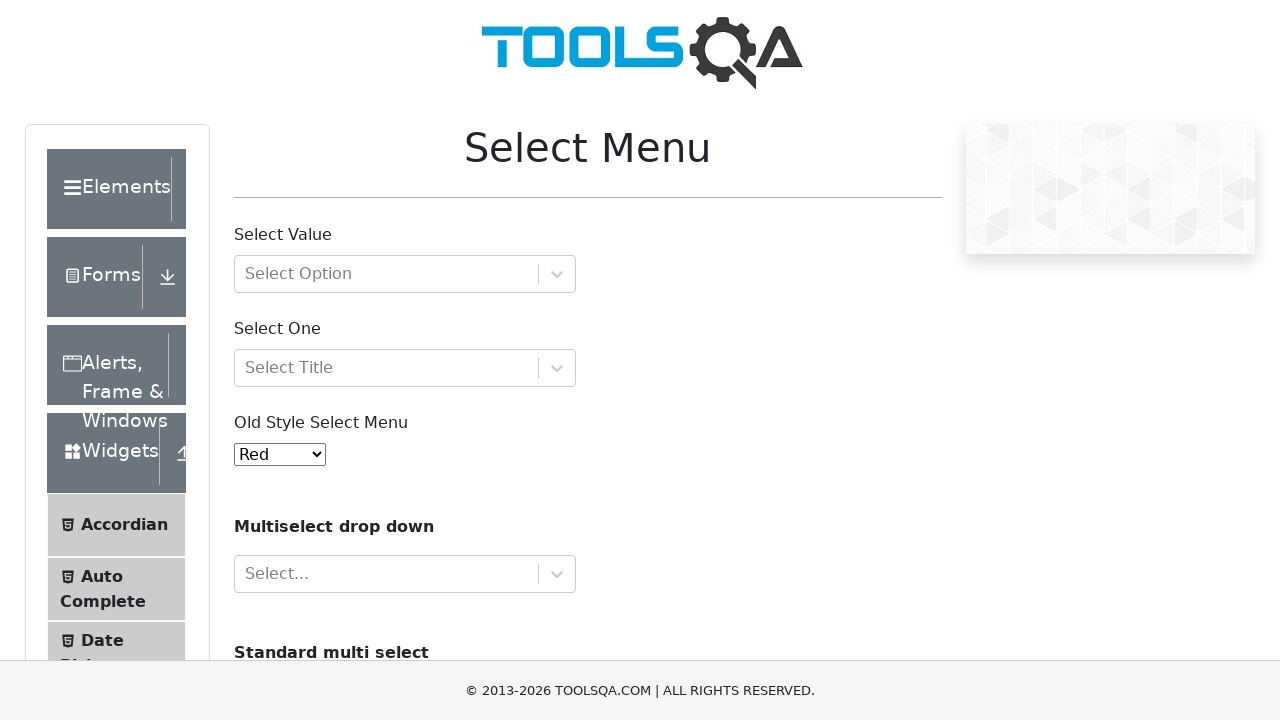

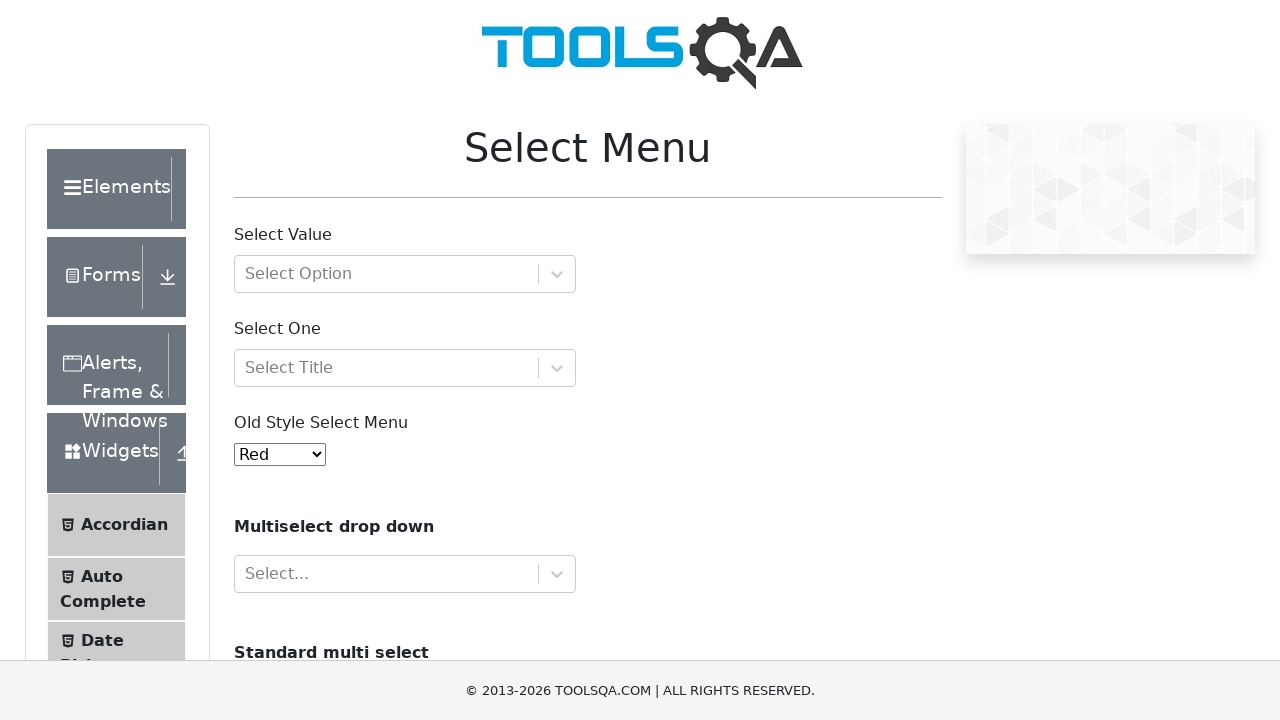